Tests date picker by entering a date and pressing return

Starting URL: https://formy-project.herokuapp.com/datepicker

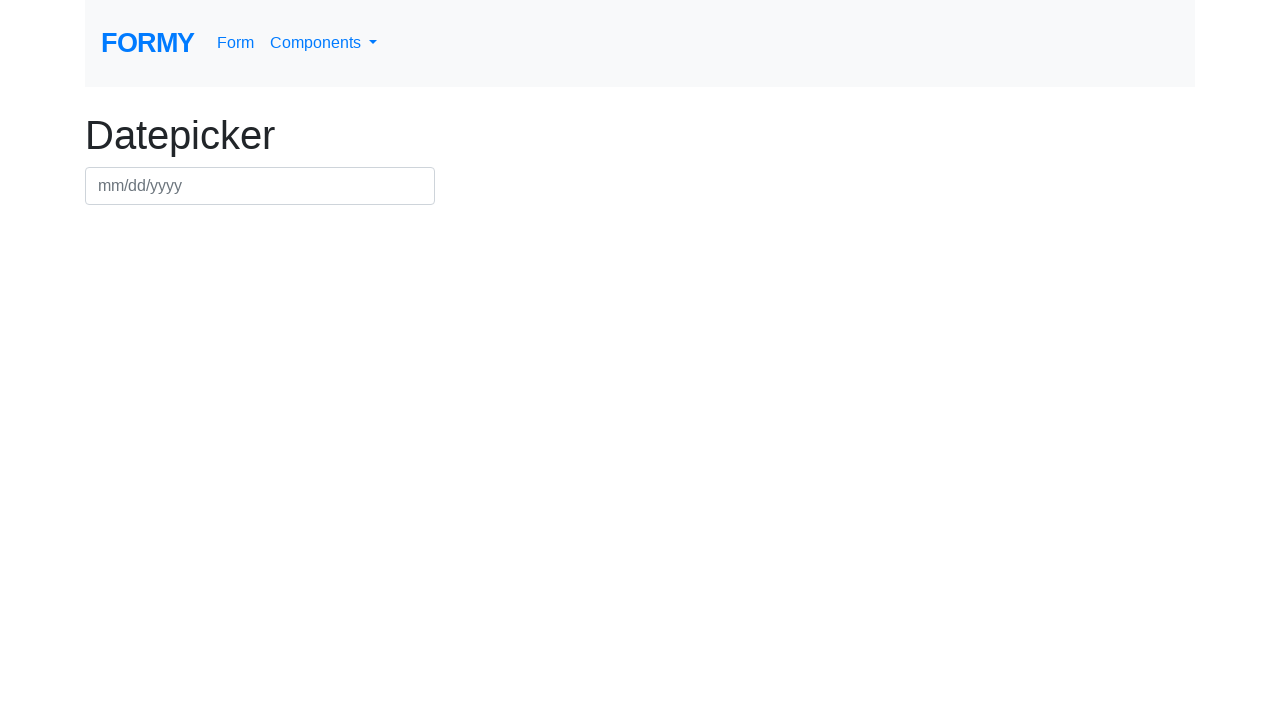

Filled date picker field with '01/15/2020' on #datepicker
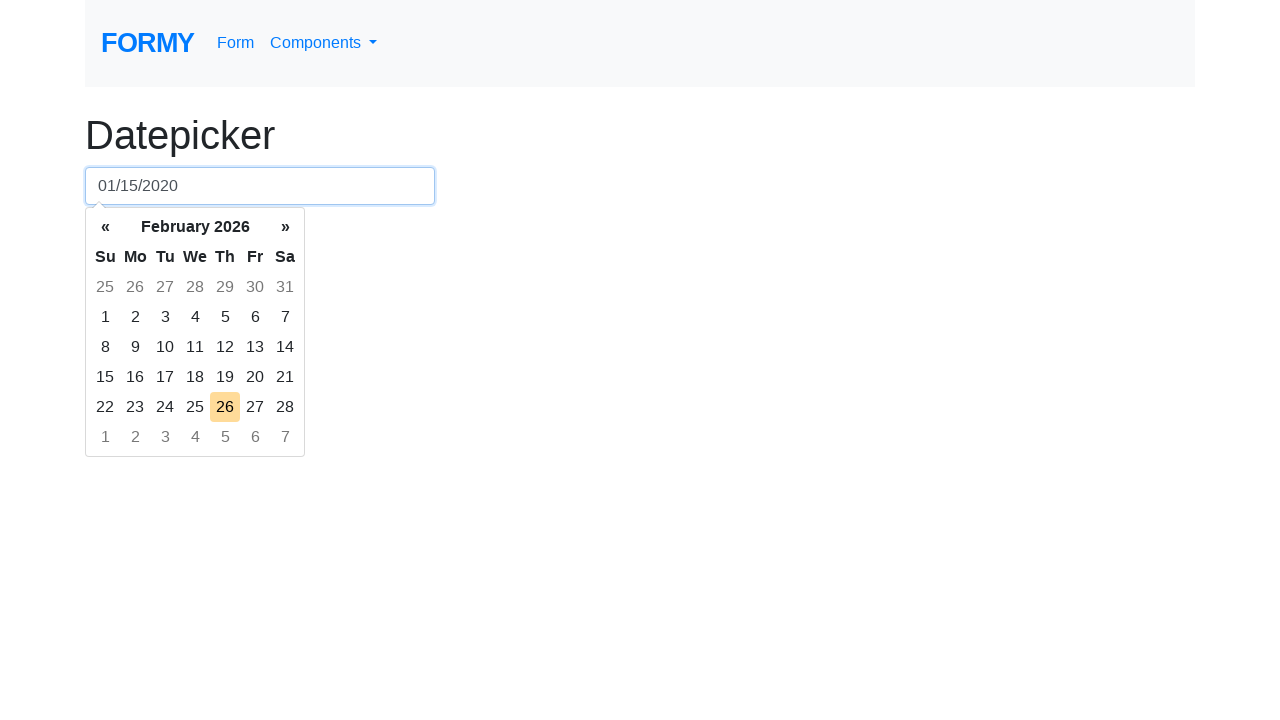

Pressed Enter key to confirm date selection on #datepicker
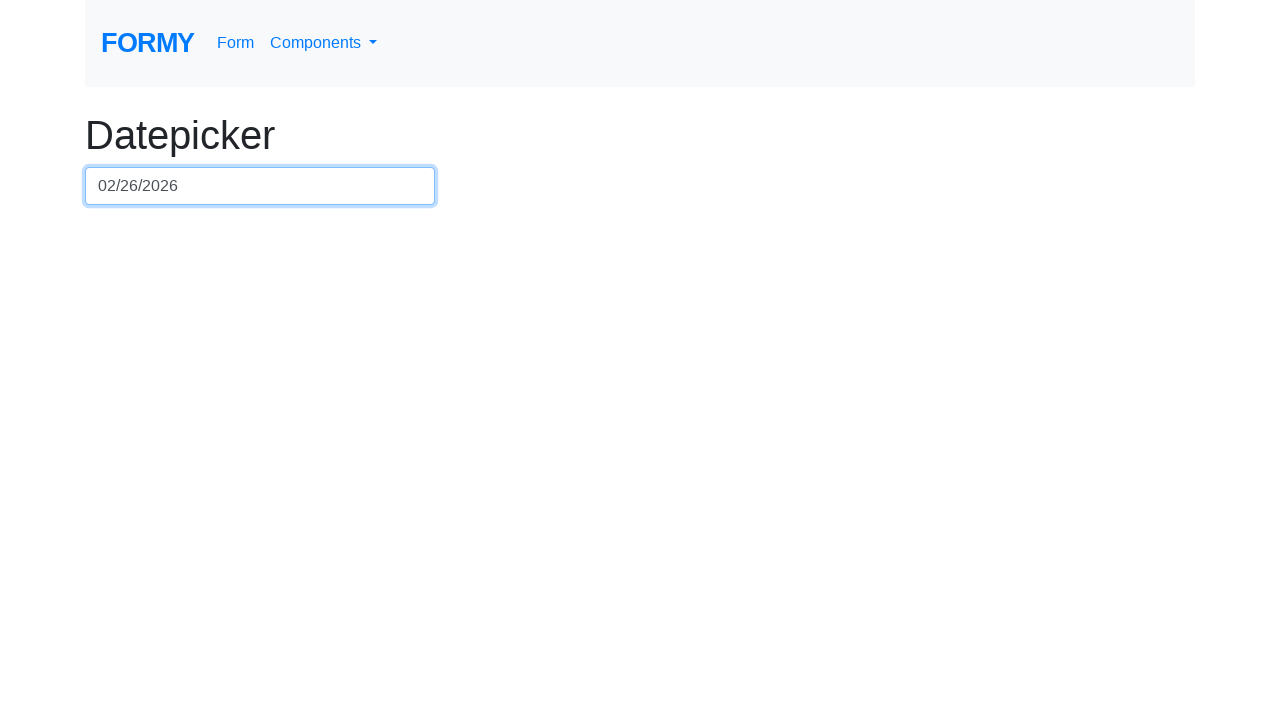

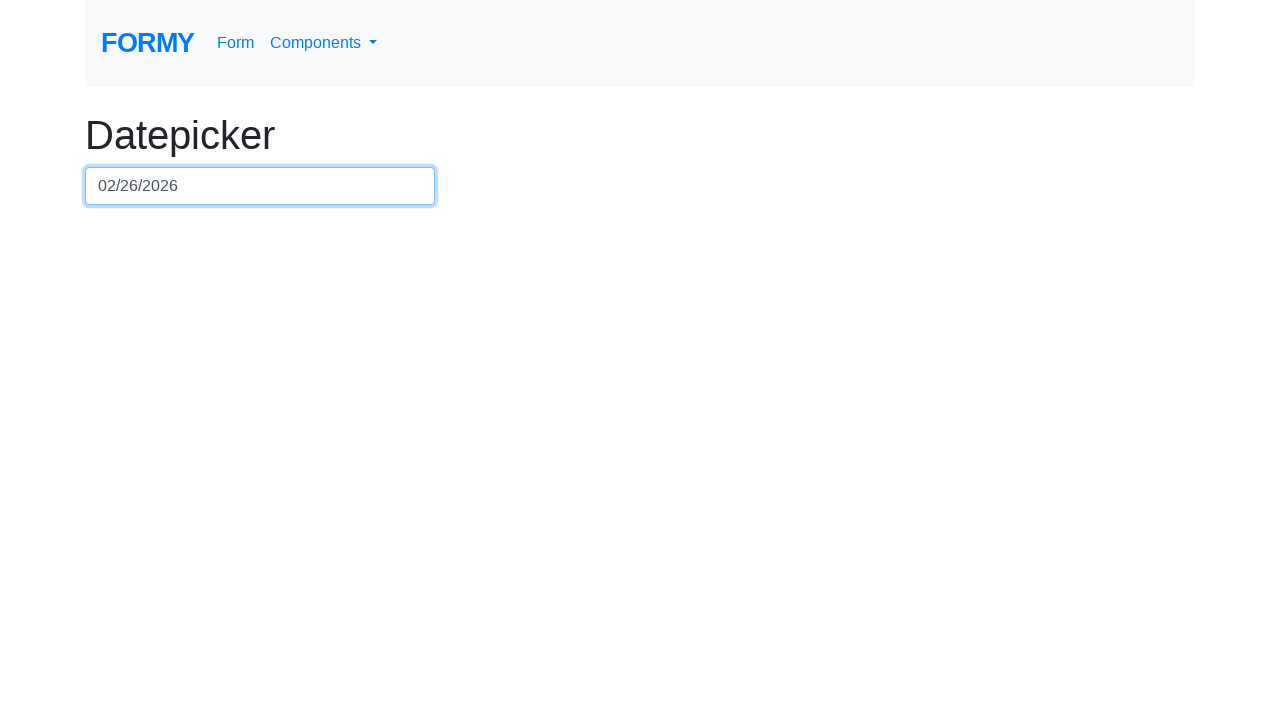